Navigates to the EaseMyTrip travel booking website homepage and waits for the page to load.

Starting URL: https://www.easemytrip.com/

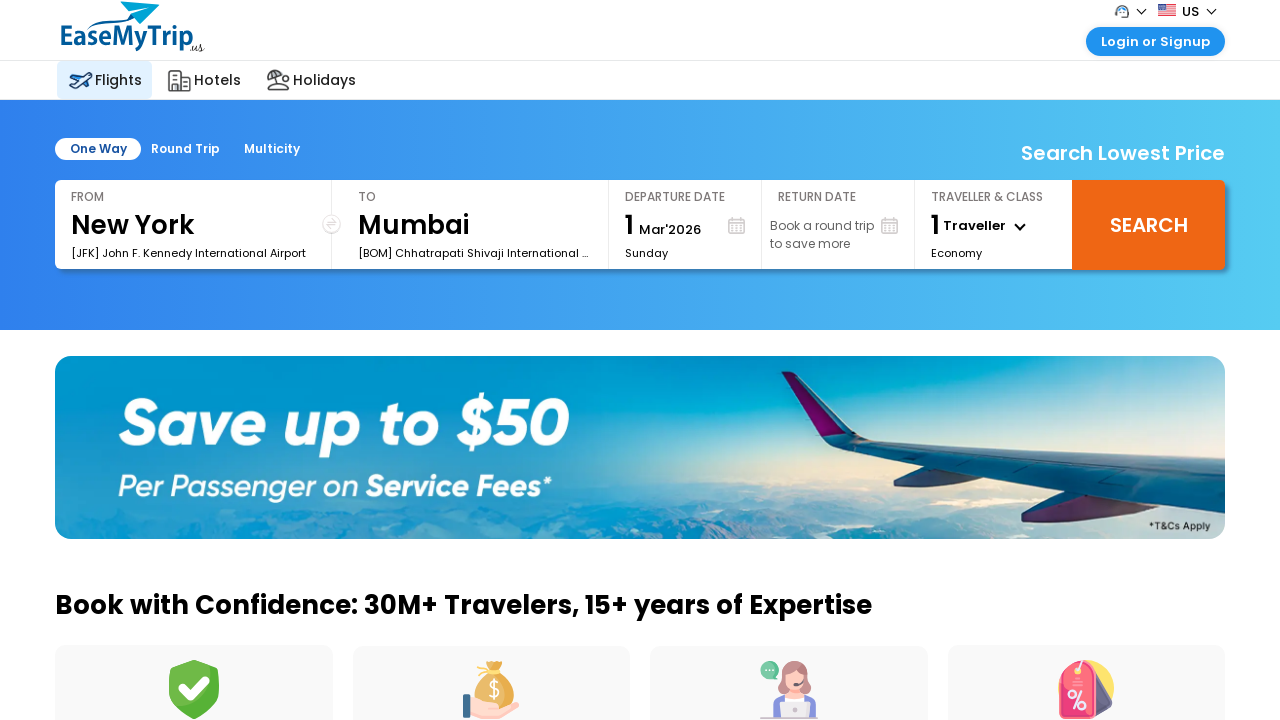

Navigated to EaseMyTrip homepage
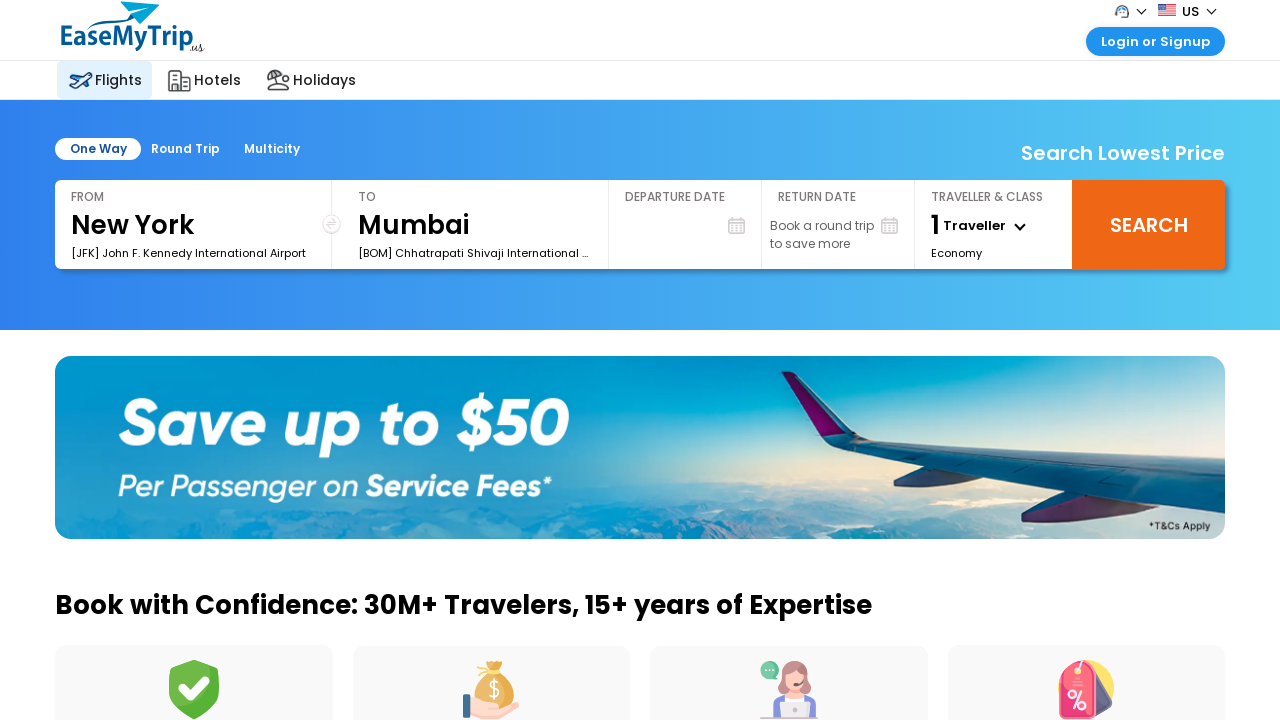

Page DOM content fully loaded
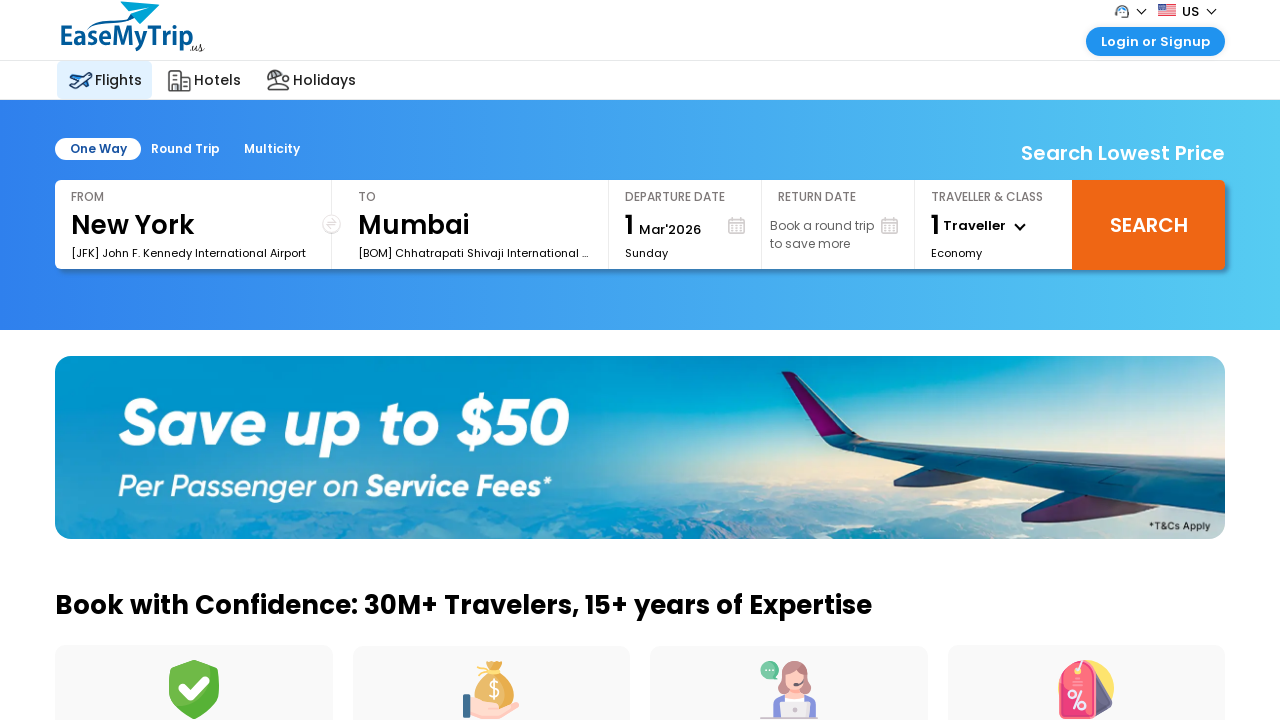

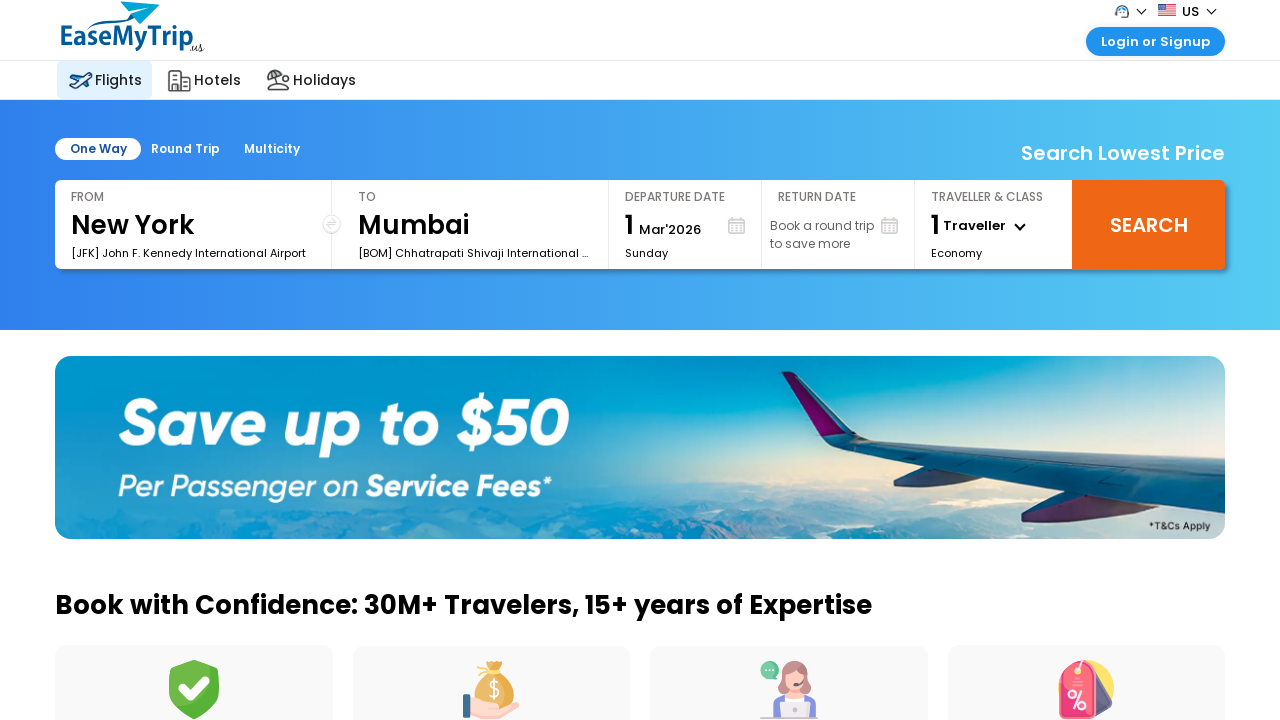